Tests dialog handling by clicking a confirm button and dismissing the dialog

Starting URL: https://rahulshettyacademy.com/AutomationPractice/

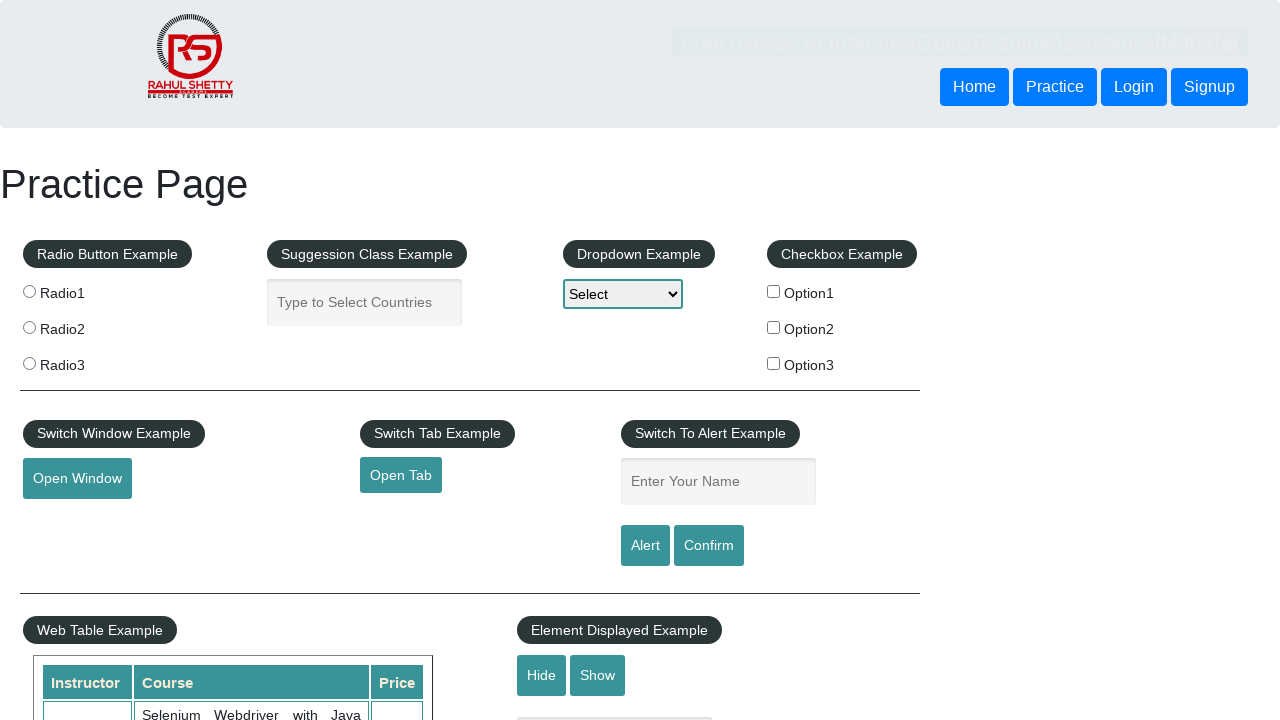

Set up dialog handler to dismiss dialogs
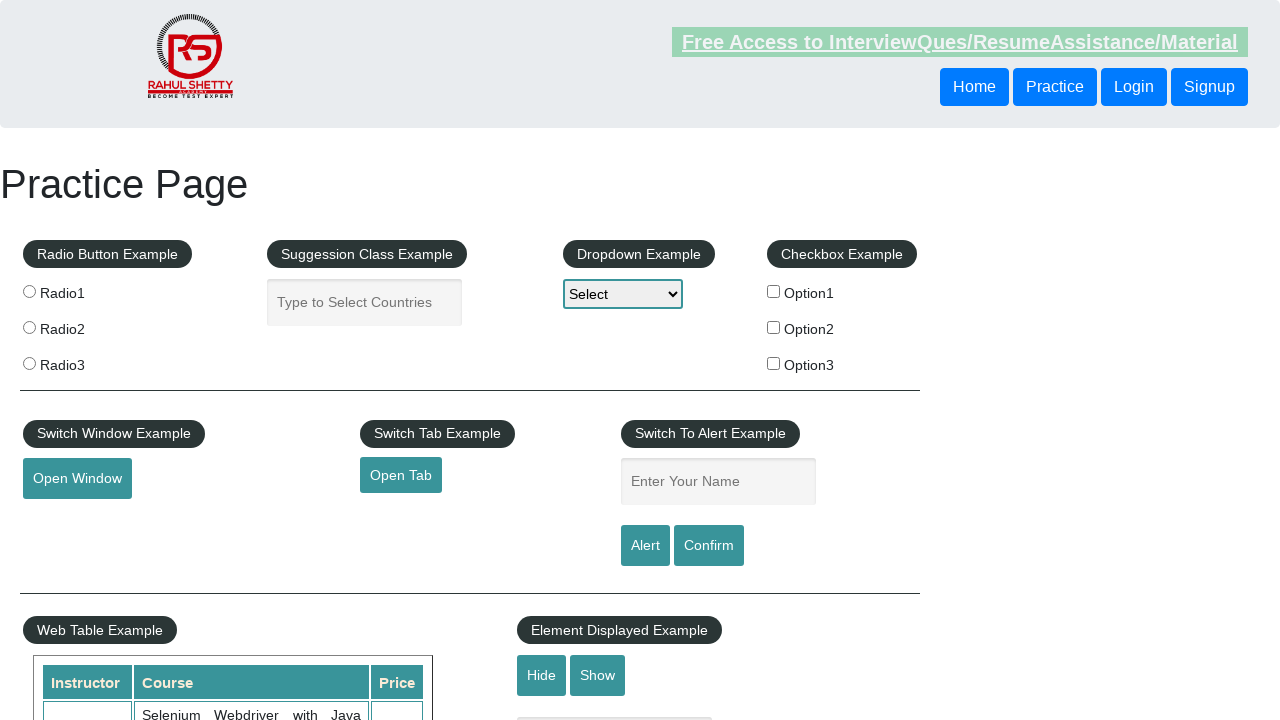

Clicked confirm button to trigger dialog at (709, 546) on #confirmbtn
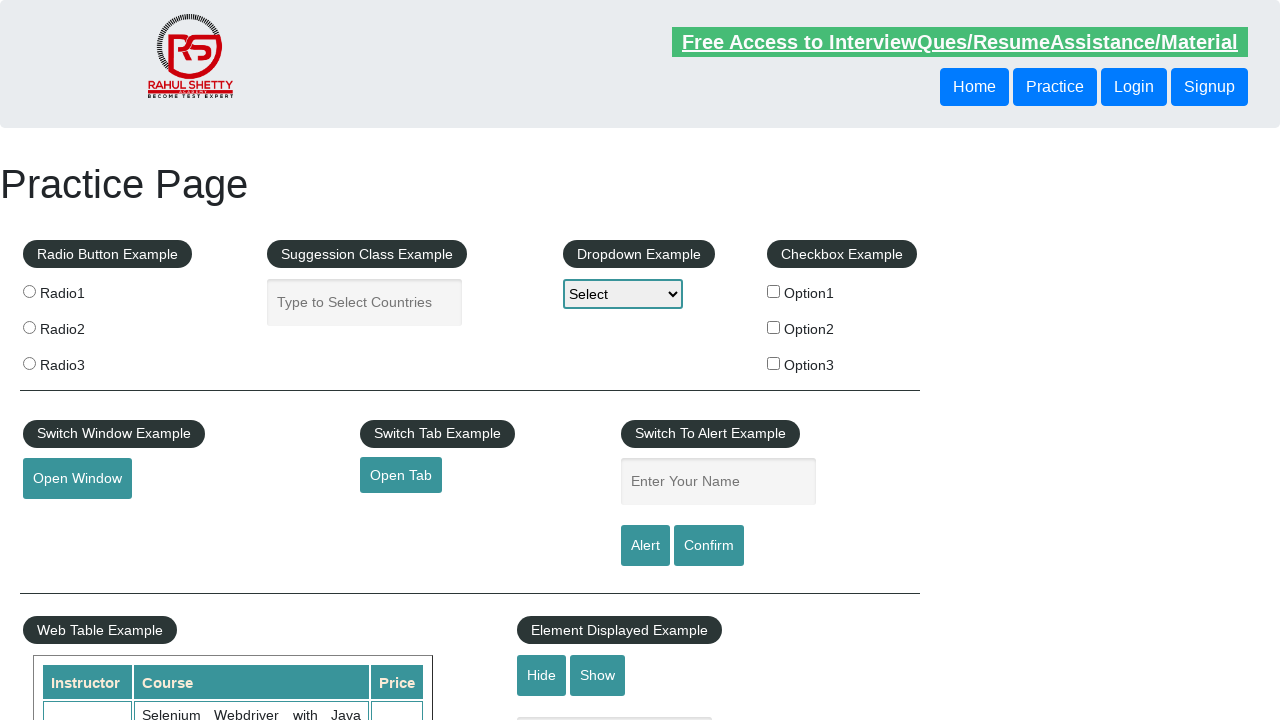

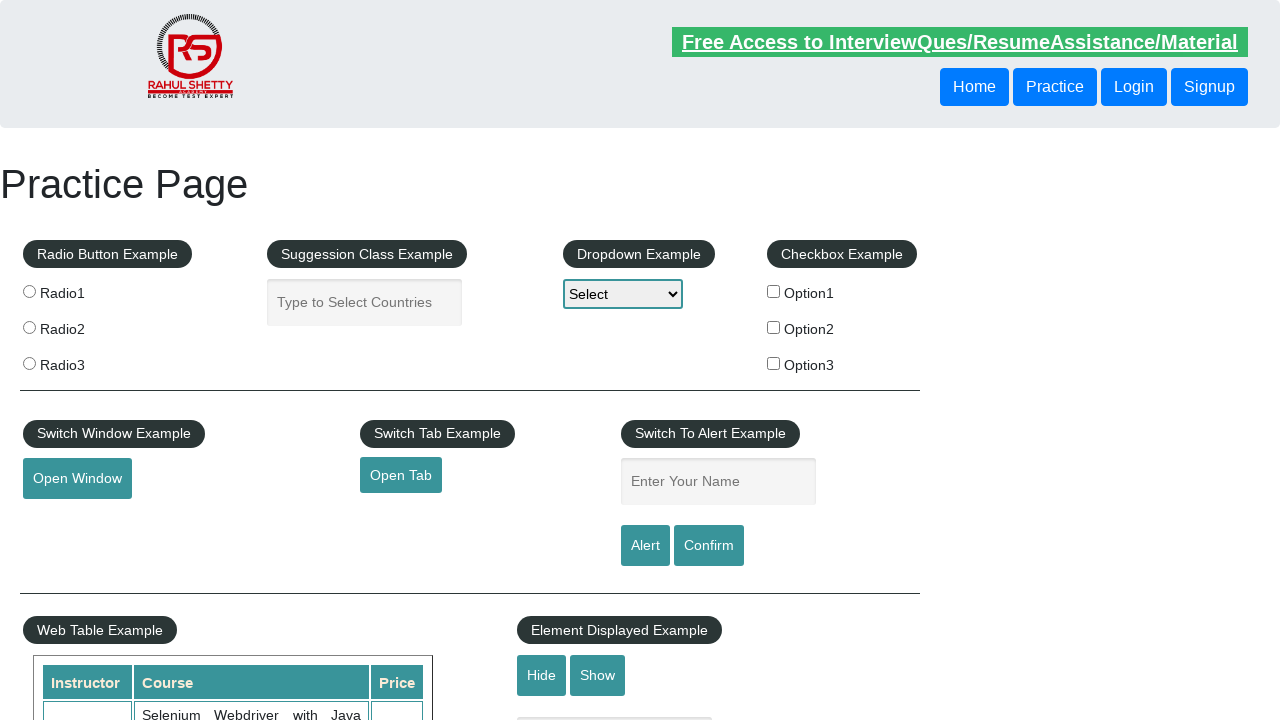